Opens a YouTube playlist page and clicks on the first video in the playlist to start playback.

Starting URL: https://youtube.com/playlist?list=PLUeDIlio4THEgPRVJRqZRS8uw8hhVNQCM&si=-US8rBdfw1kxRBnt

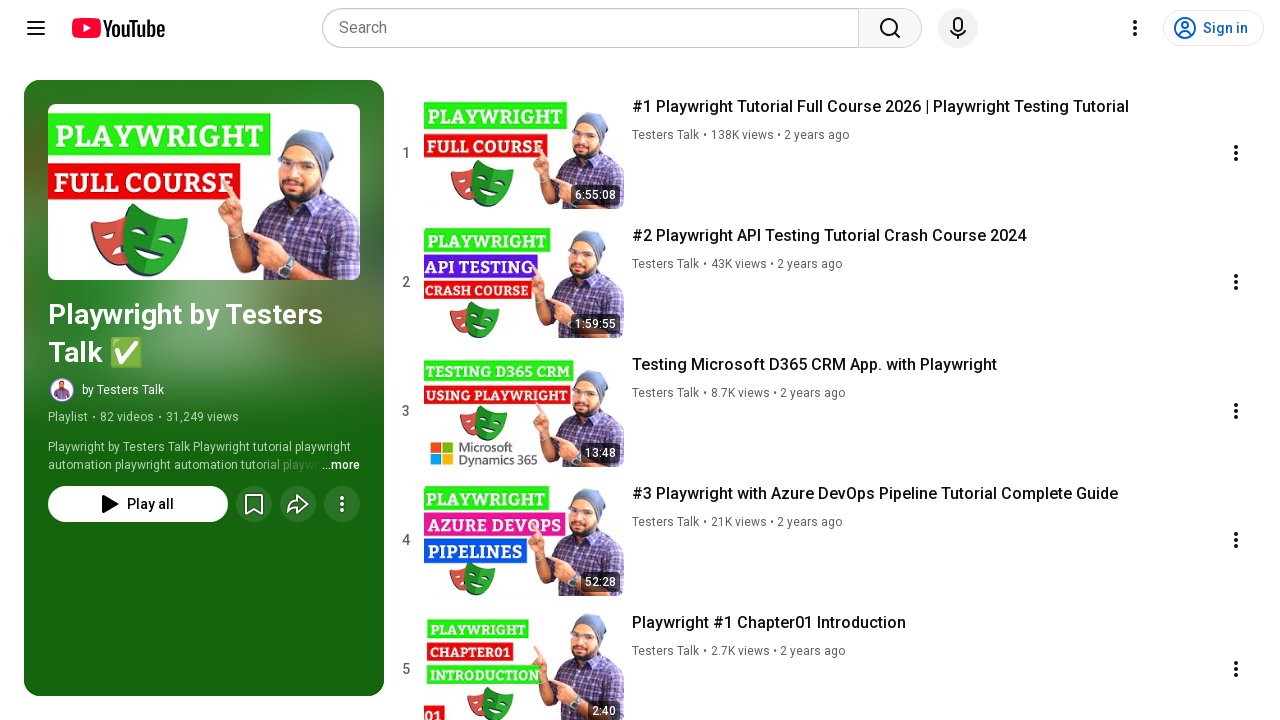

Navigated to YouTube playlist page
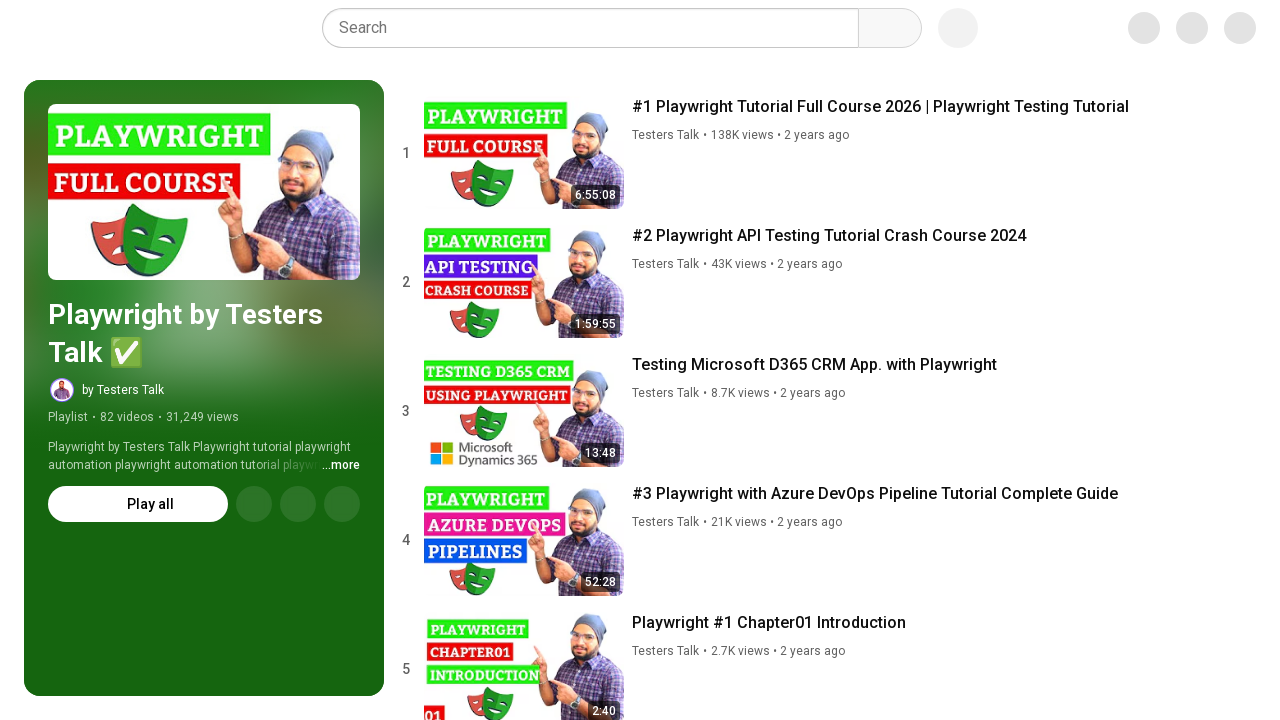

Clicked on the first video in the playlist to start playback at (822, 152) on #contents > ytd-playlist-video-renderer:nth-child(1)
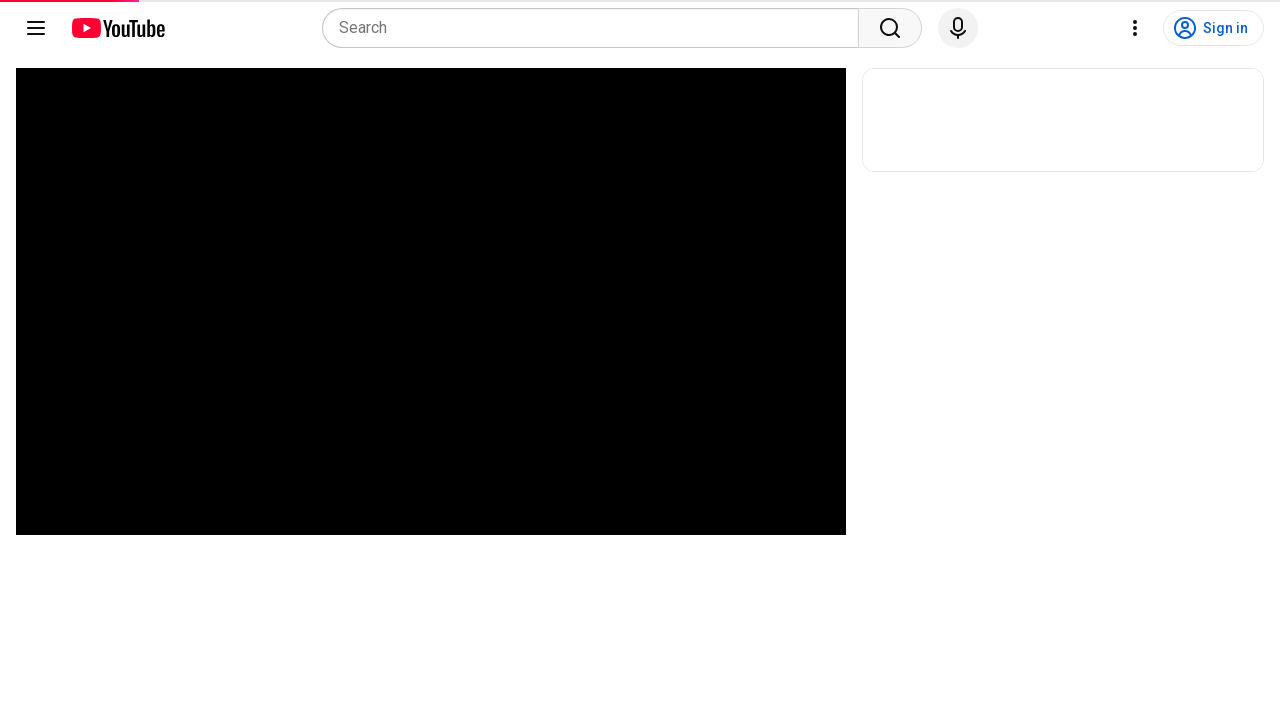

Waited for video to load
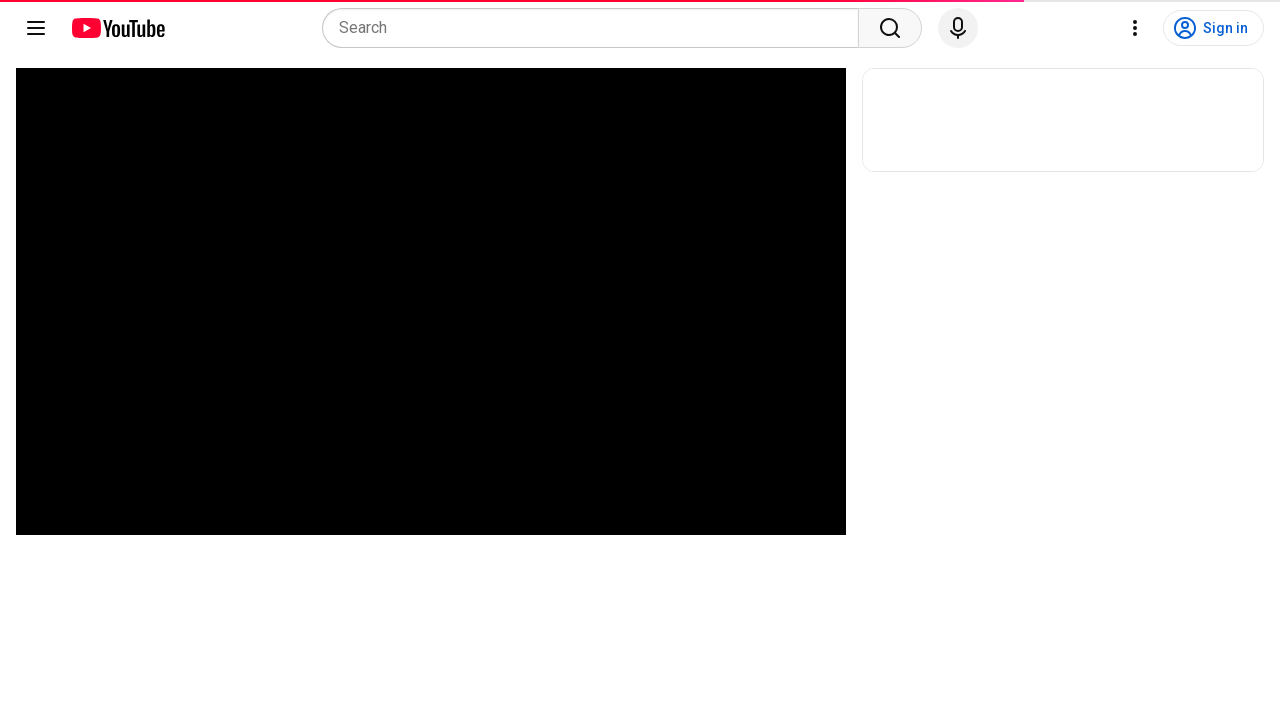

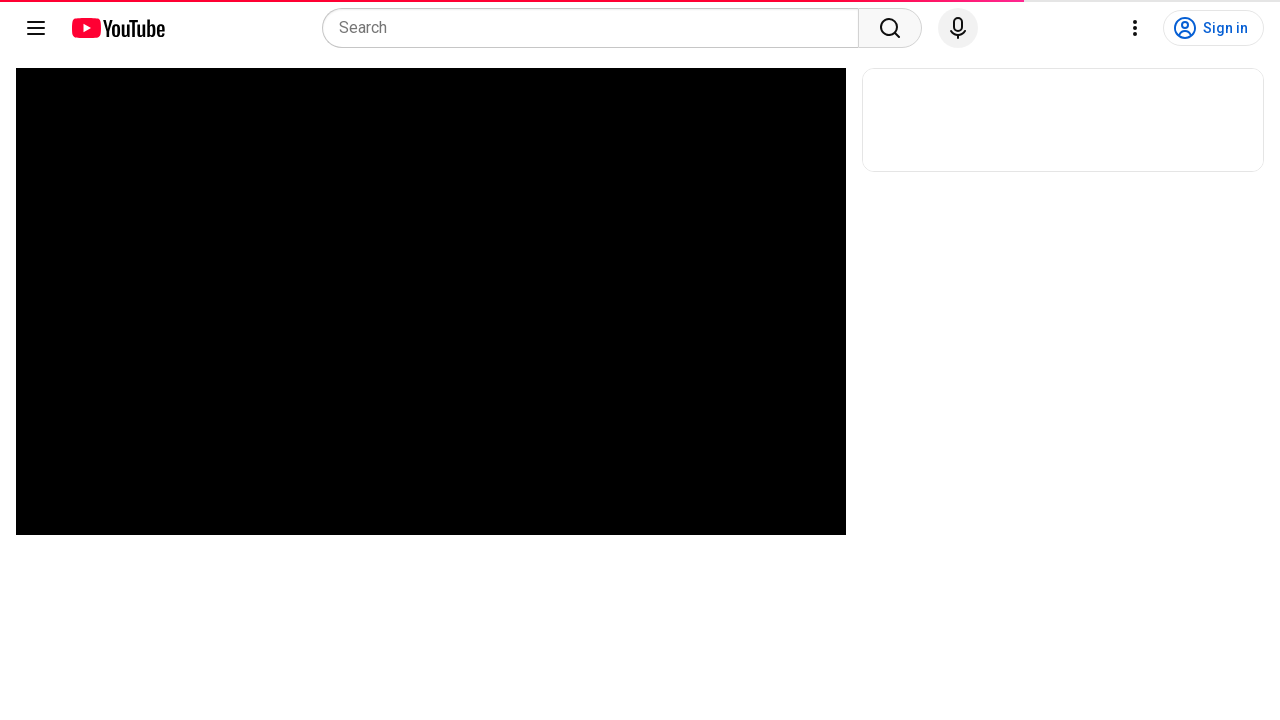